Tests a text box form by filling in full name, email, current address, and permanent address fields on a demo QA site

Starting URL: https://demoqa.com/text-box

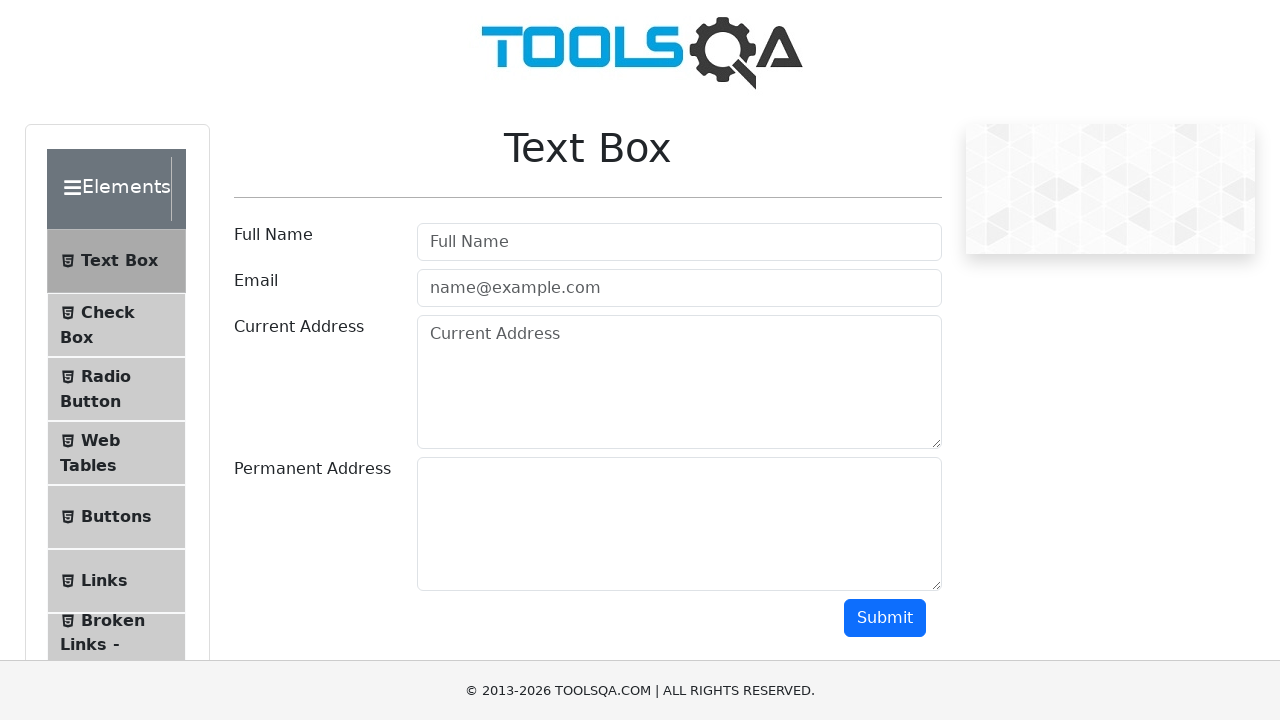

Filled Full Name field with 'Marcus Johnson' on internal:attr=[placeholder="Full Name"i]
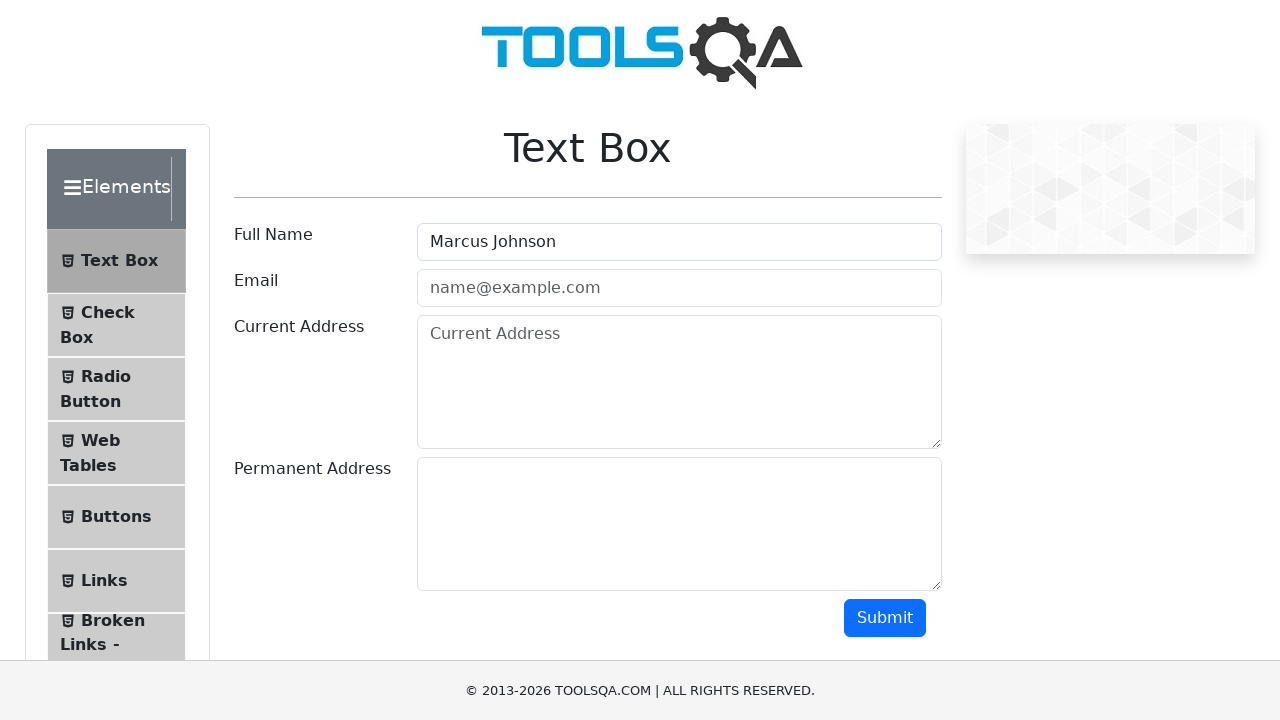

Filled email field with 'marcus.johnson@testmail.com' on internal:attr=[placeholder="name@example.com"i]
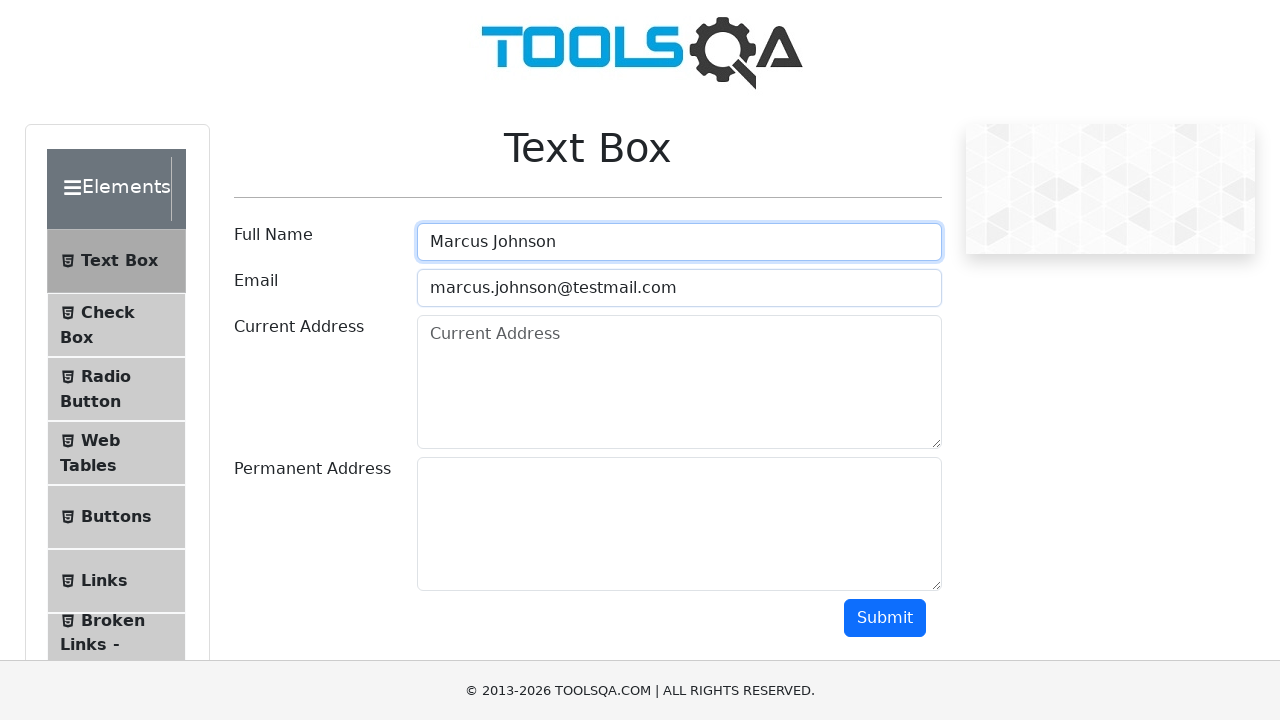

Filled Current Address field with '123 Main Street, Springfield' on internal:attr=[placeholder="Current Address"i]
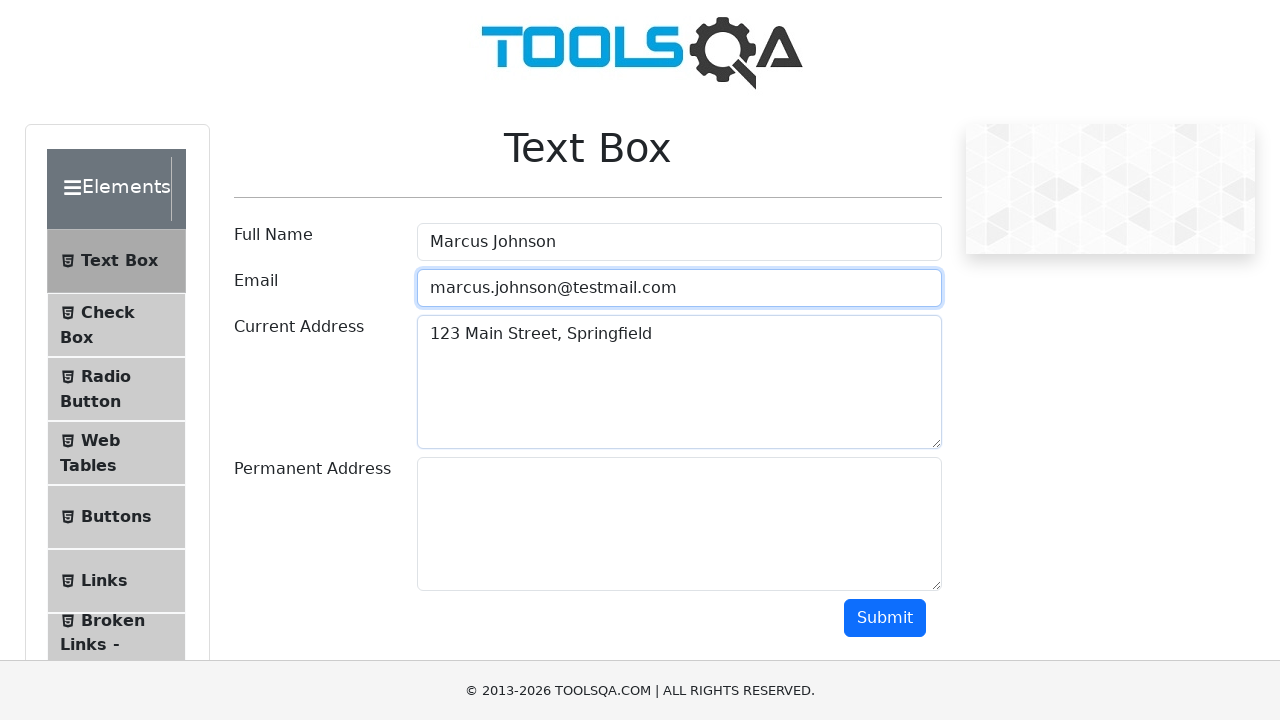

Filled Permanent Address field with '456 Oak Avenue, Riverside' on #permanentAddress
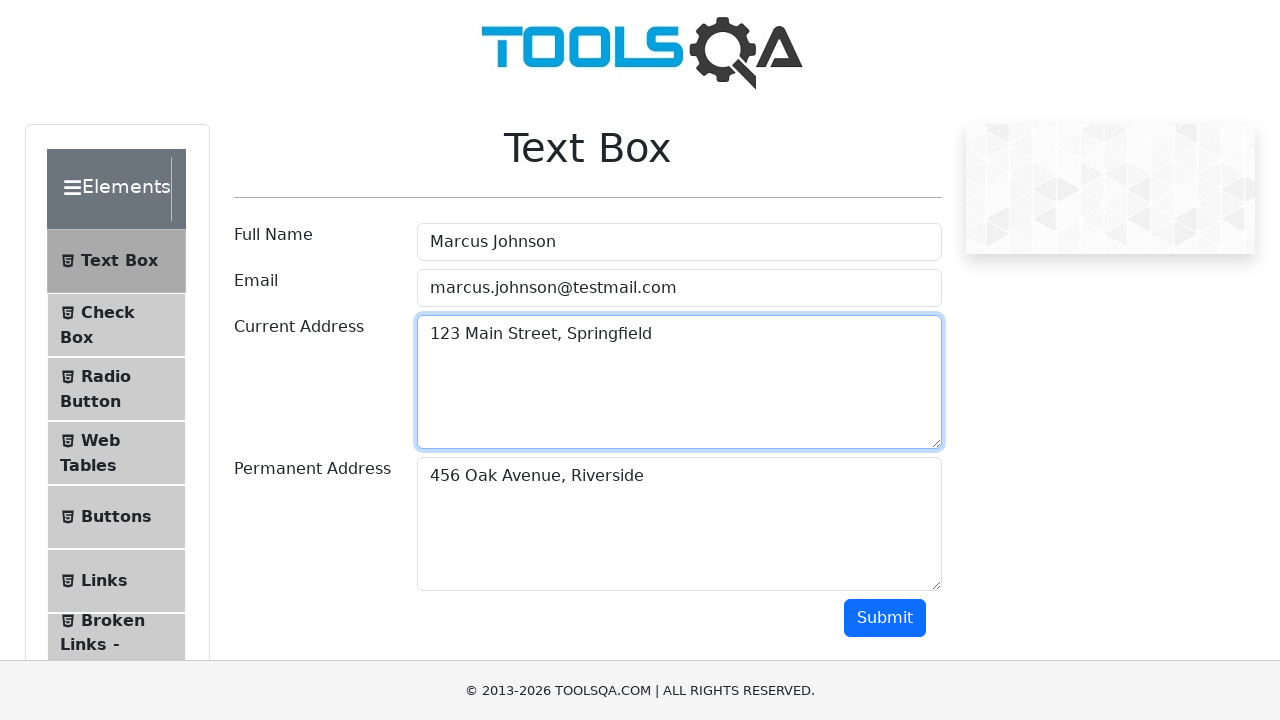

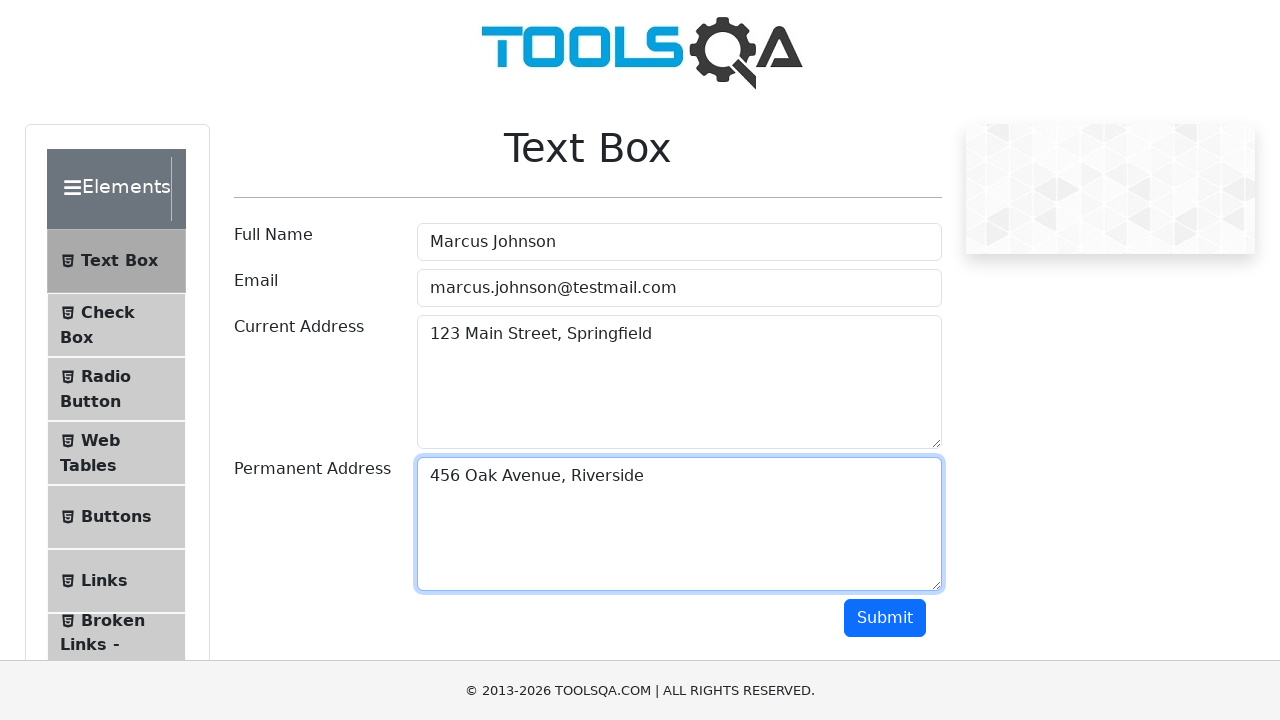